Tests form filling functionality on a practice automation site by entering name, email, phone number, address, selecting gender radio button, and checking a day checkbox.

Starting URL: https://testautomationpractice.blogspot.com/

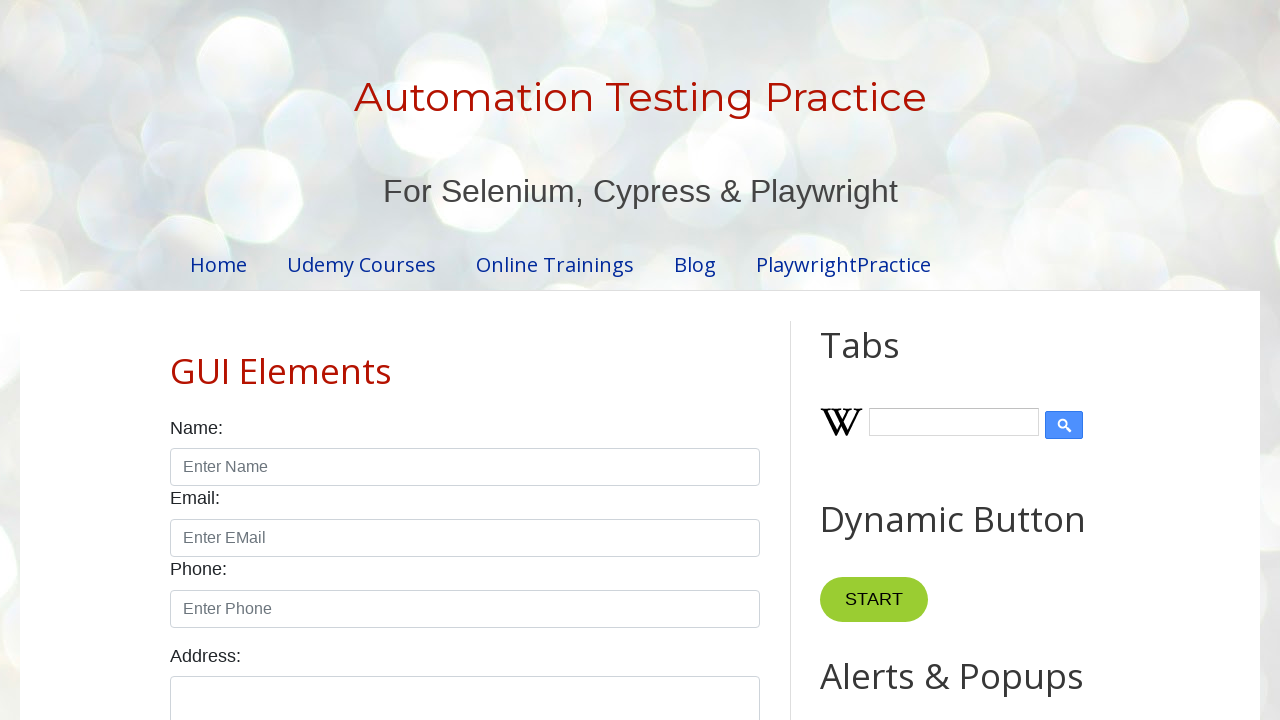

Filled name field with 'Kumaran' on input[id^='name']
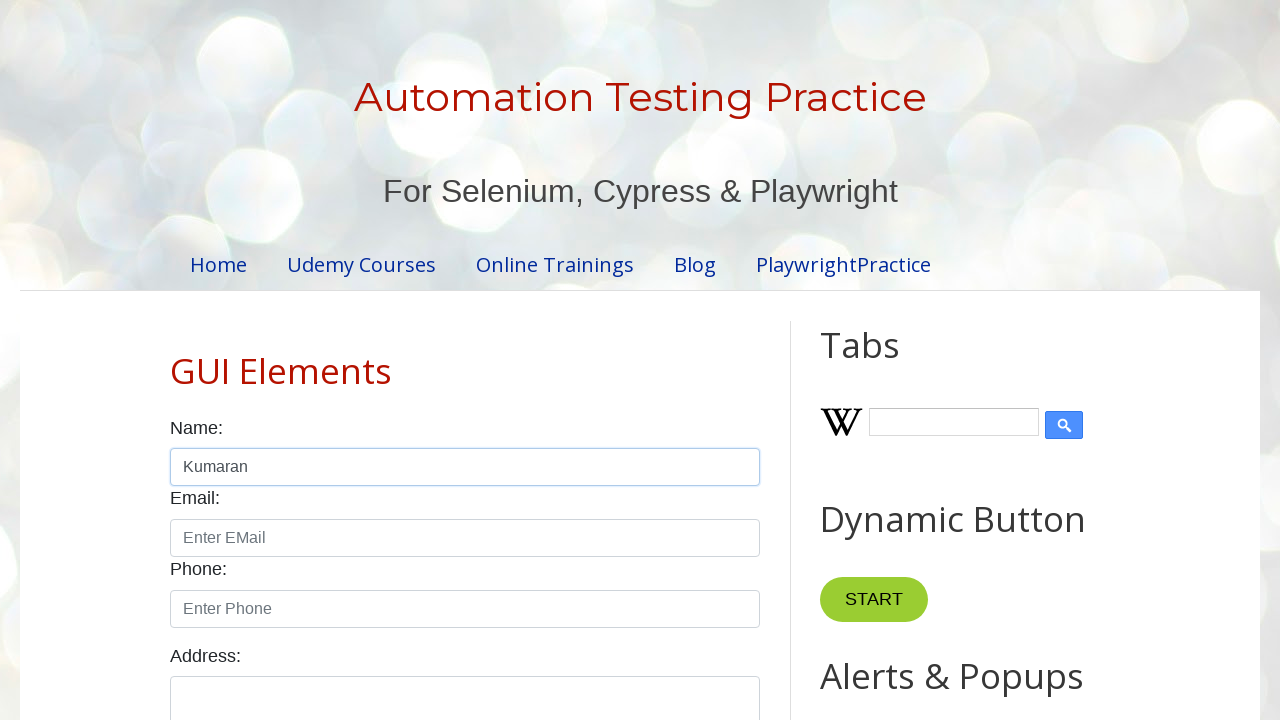

Filled email field with 'kumaran@gmail.com' on input[id^='email']
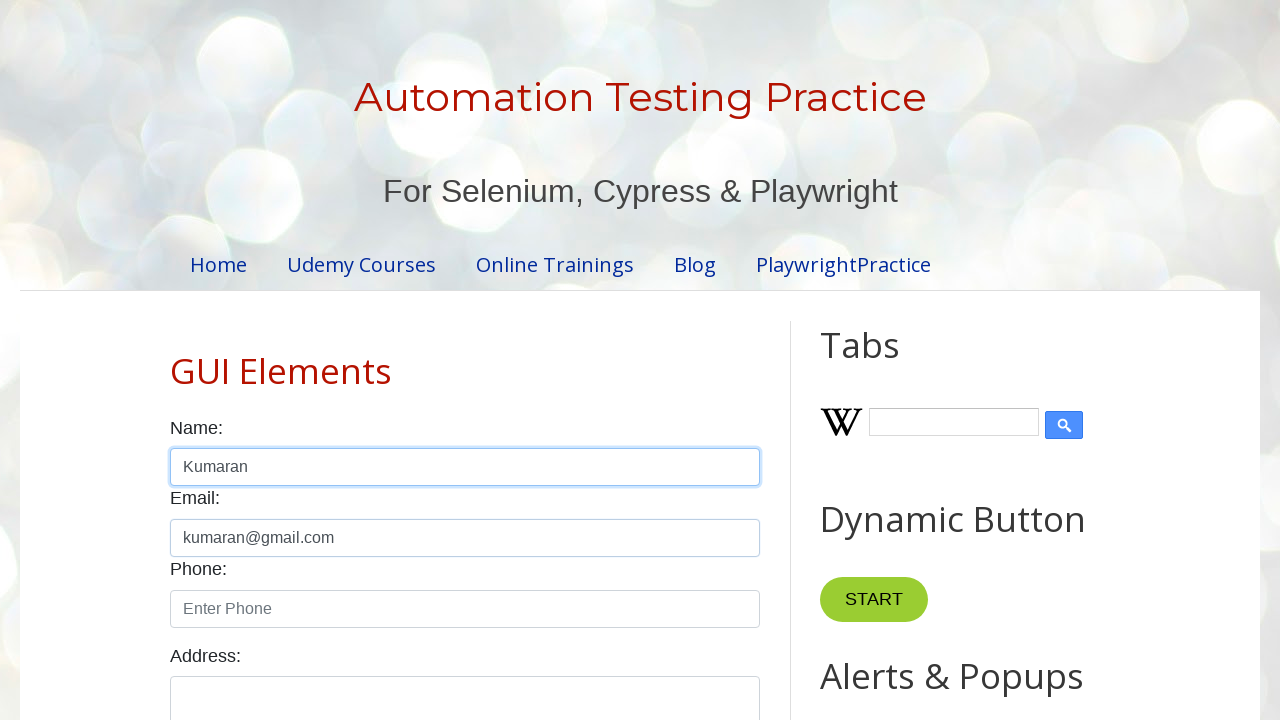

Filled phone number field with '9578603546' on input[id^='phone']
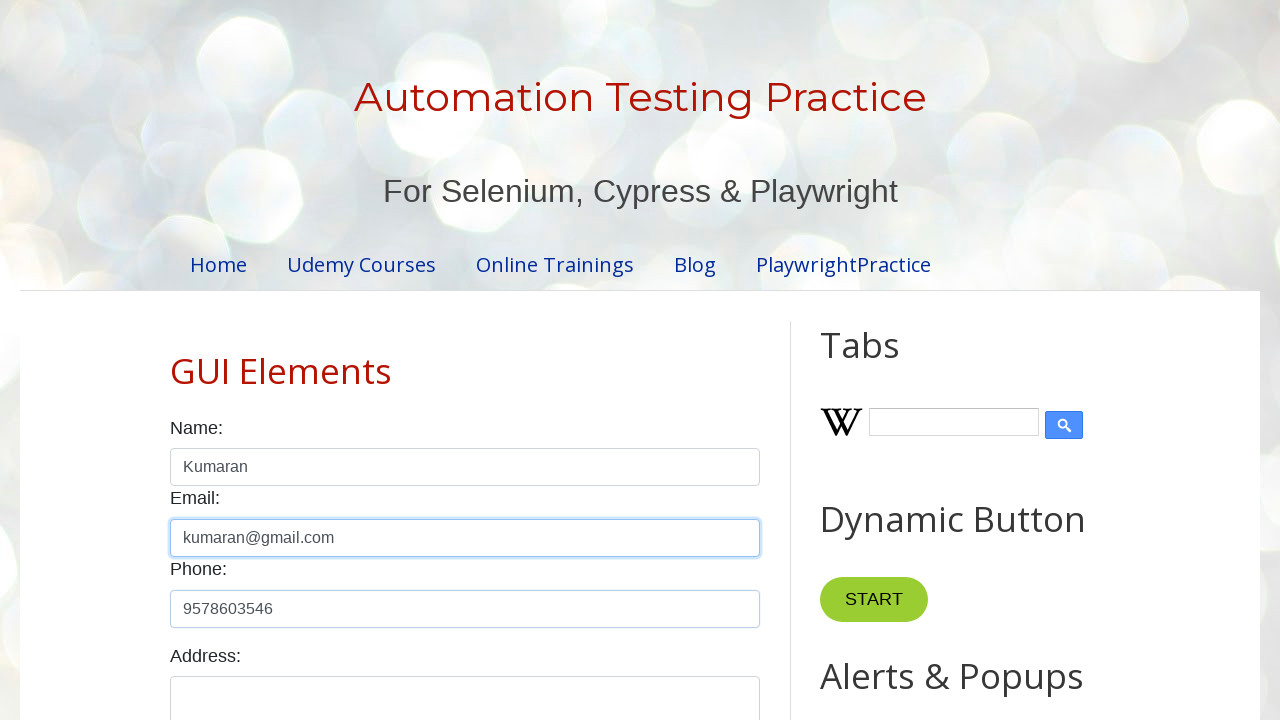

Filled address field with 'Salem' on textarea[id^='textarea']
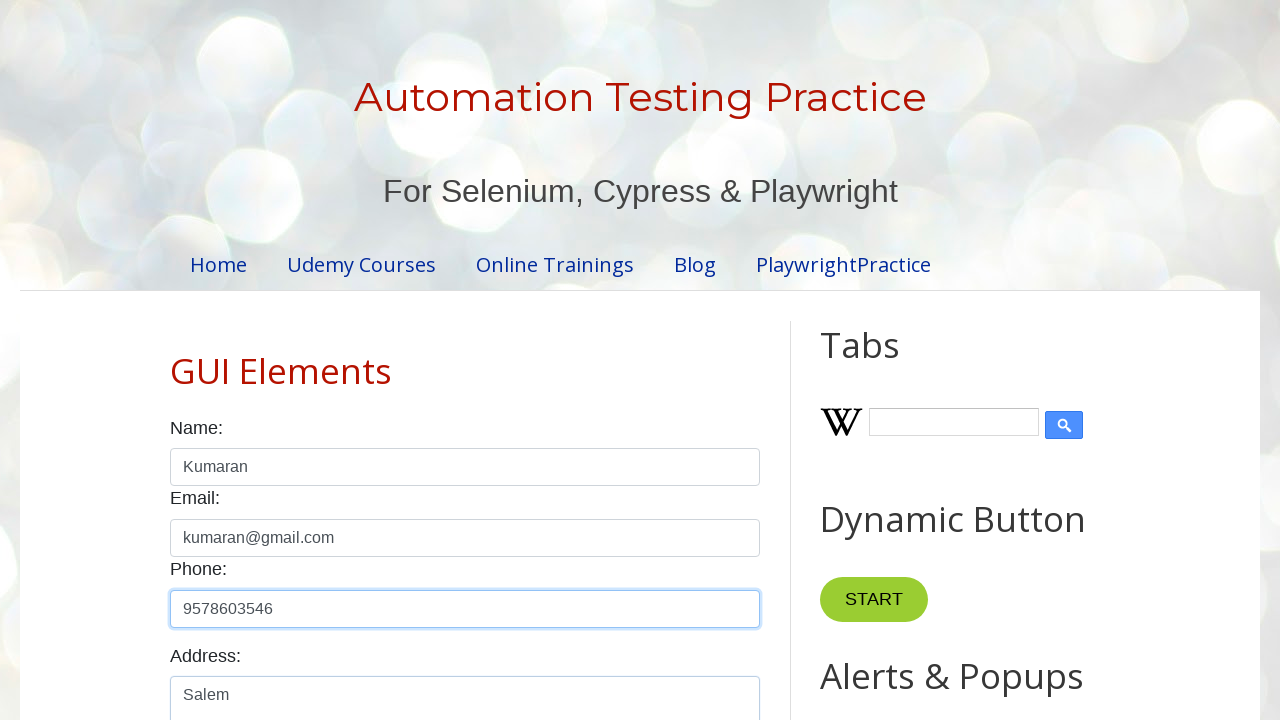

Selected male gender radio button at (176, 360) on input#male
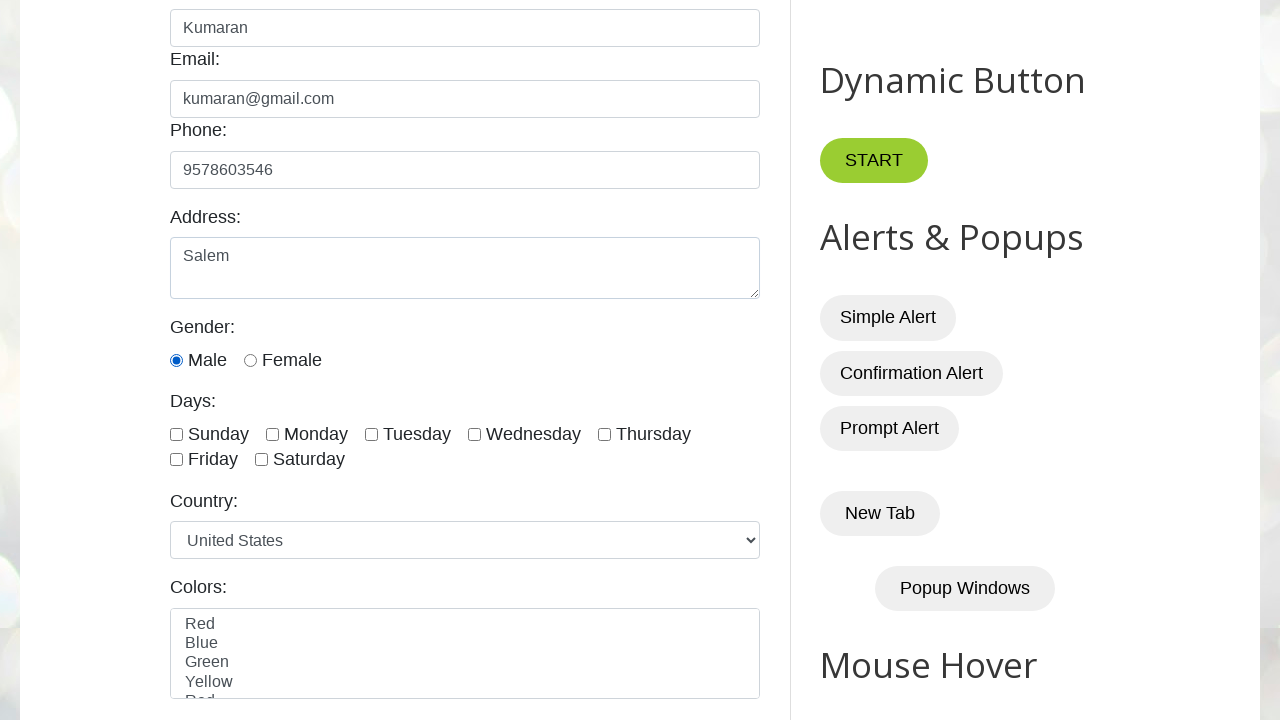

Checked Friday checkbox at (176, 460) on input#friday
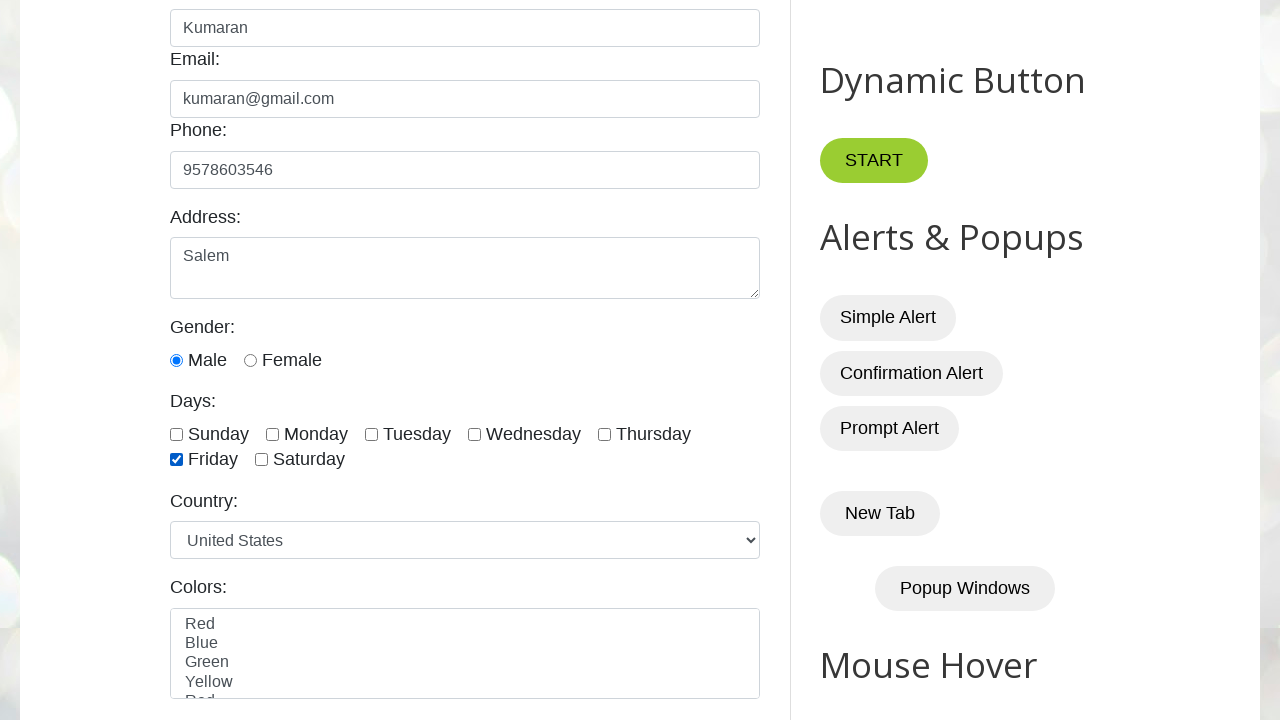

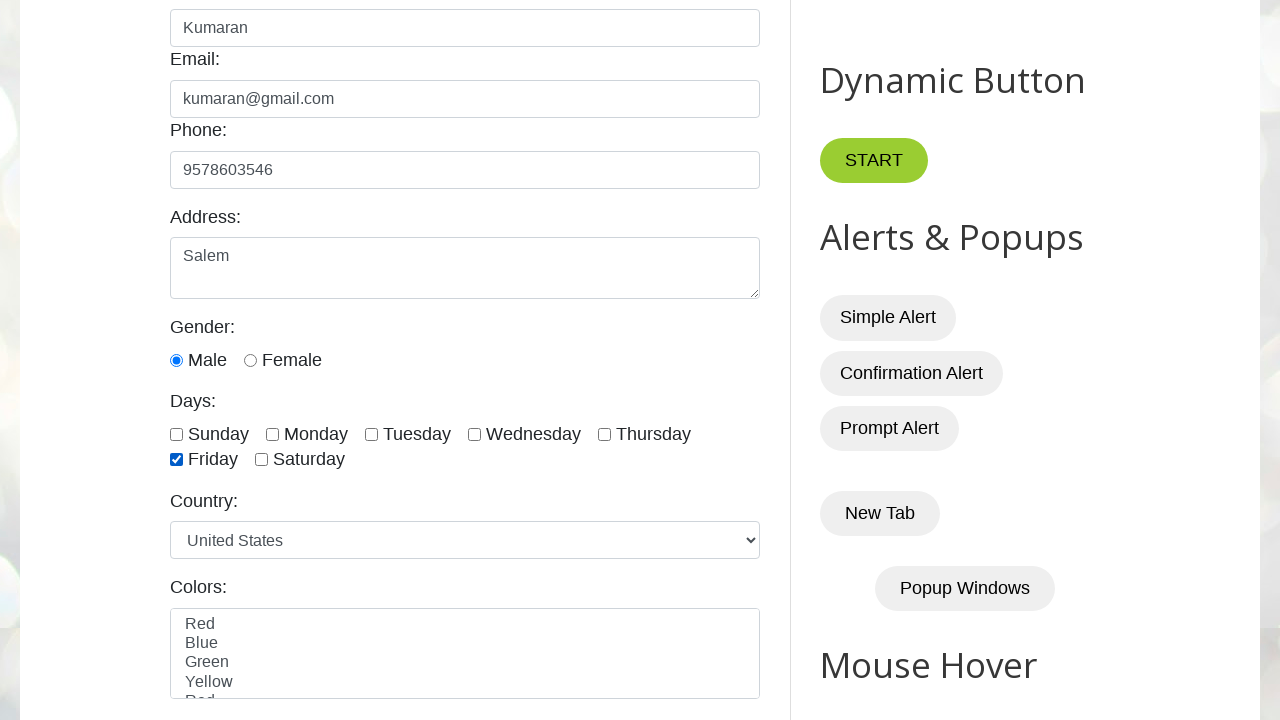